Tests a JavaScript prompt dialog by clicking the third alert button, entering text into the prompt, accepting it, and verifying the entered text is displayed

Starting URL: https://the-internet.herokuapp.com/javascript_alerts

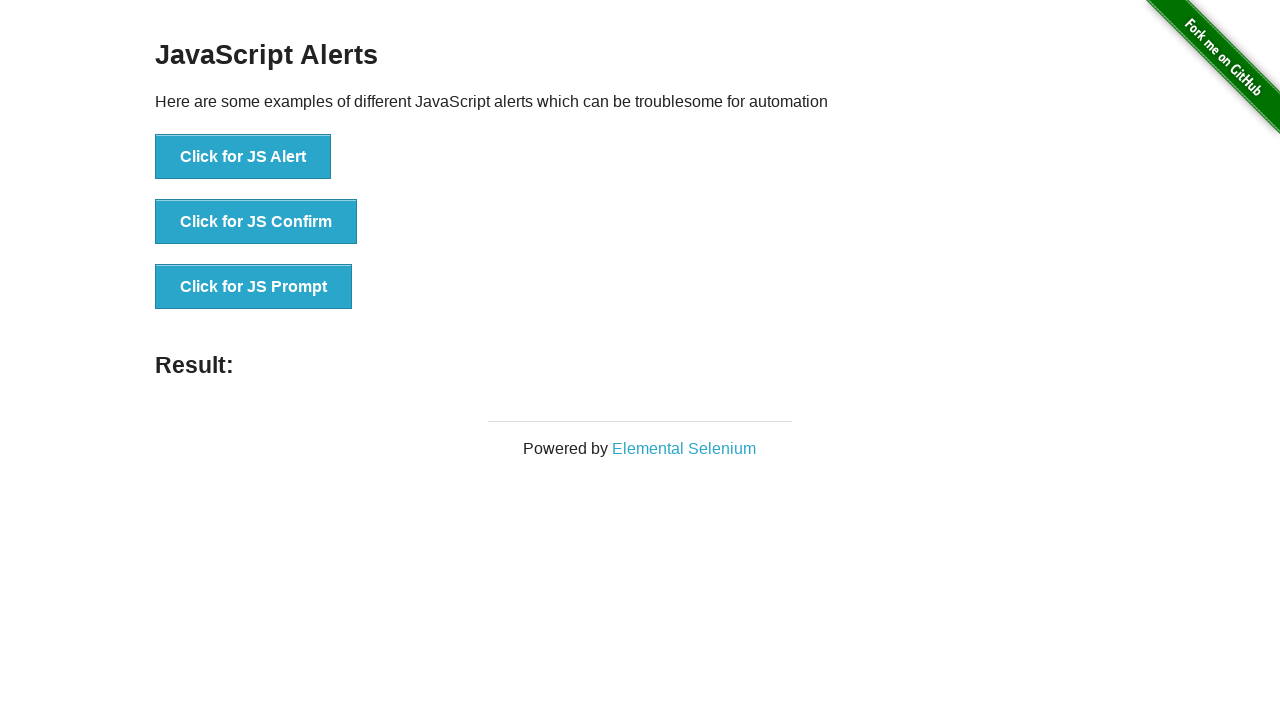

Set up dialog handler to accept prompt with 'Hello World'
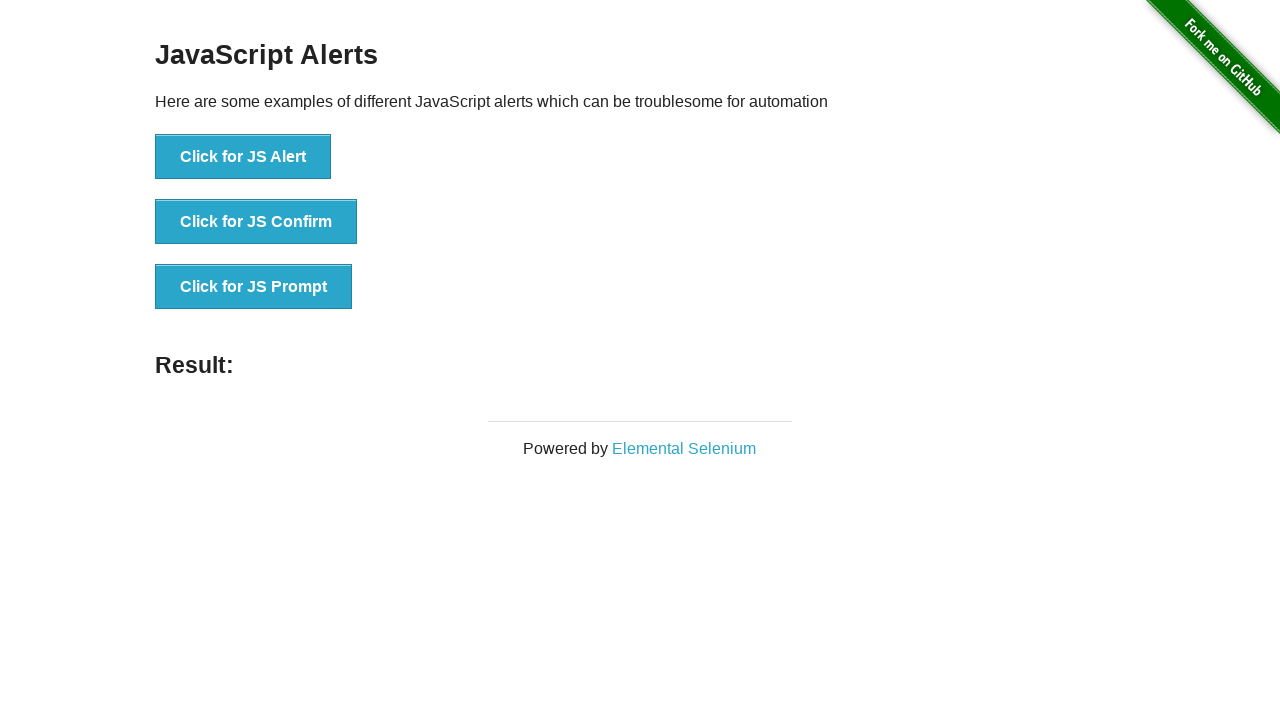

Clicked the third alert button to trigger JavaScript prompt dialog at (254, 287) on button[onclick='jsPrompt()']
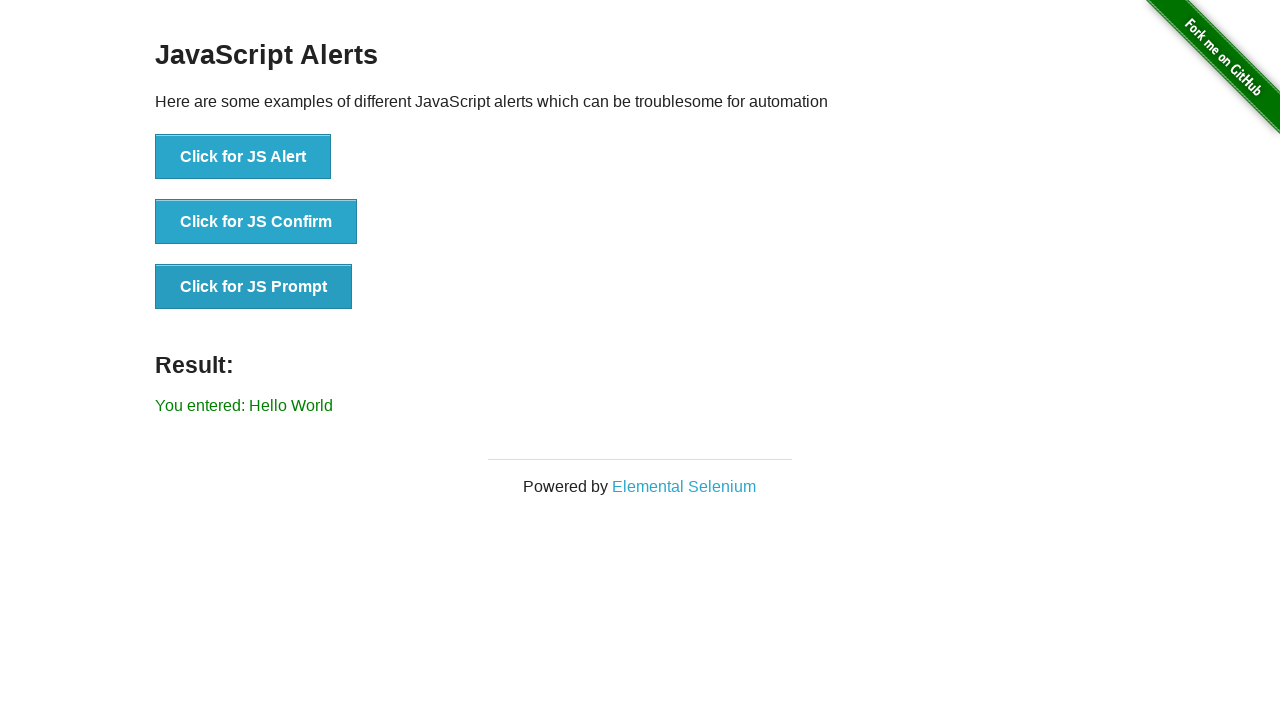

Verified that prompt accepted text is displayed as 'You entered: Hello World'
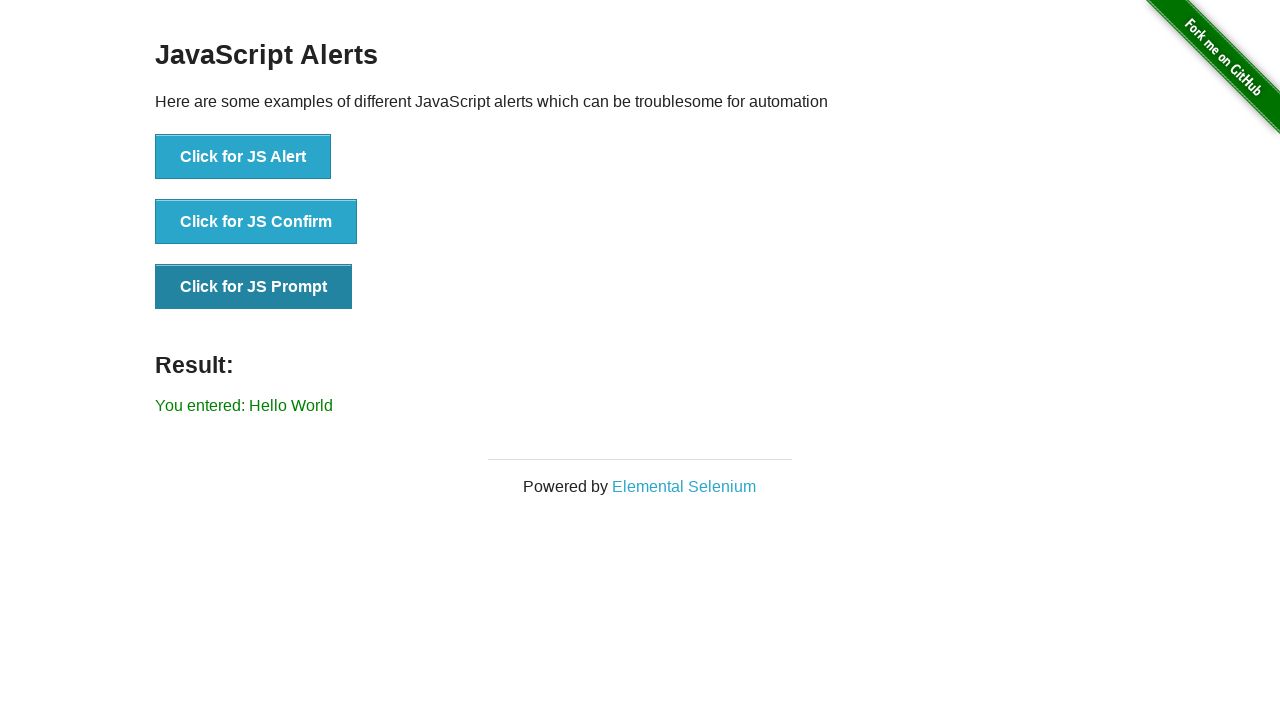

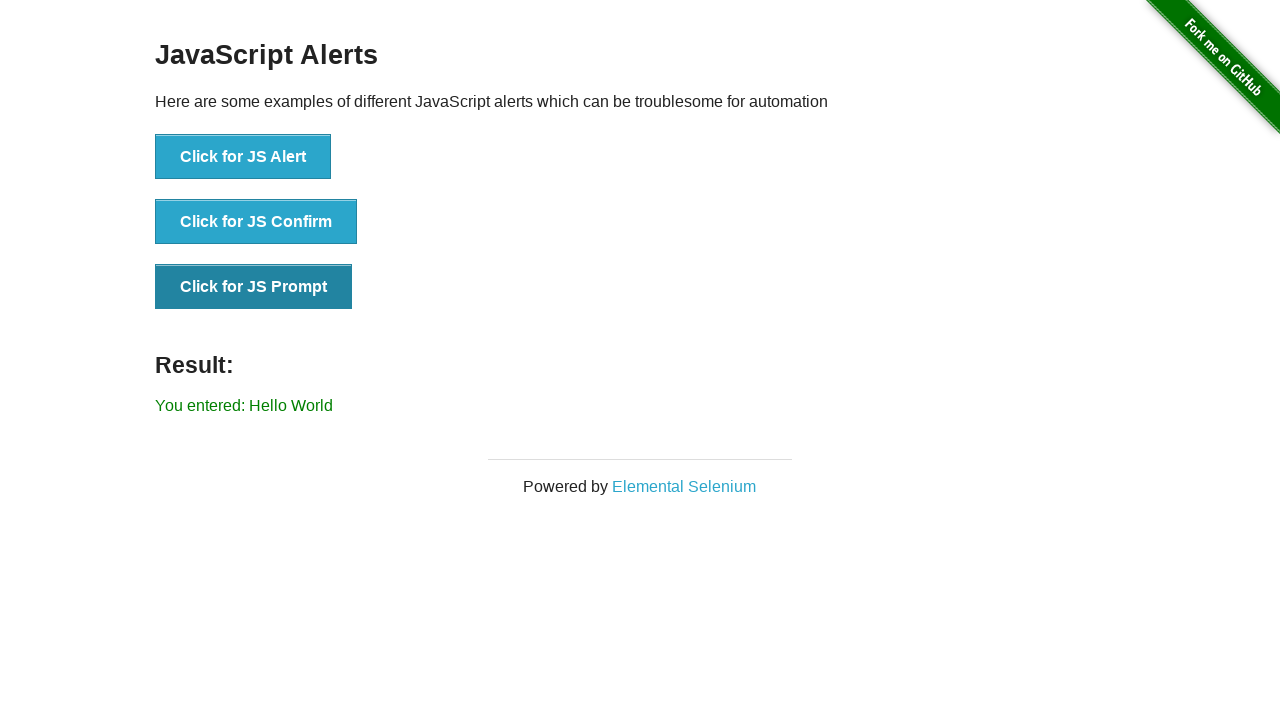